Tests dynamic loading functionality by clicking a Start button and waiting for the loading indicator to disappear before verifying the finish message is displayed

Starting URL: https://www.practice-ucodeacademy.com/dynamic_loading/1

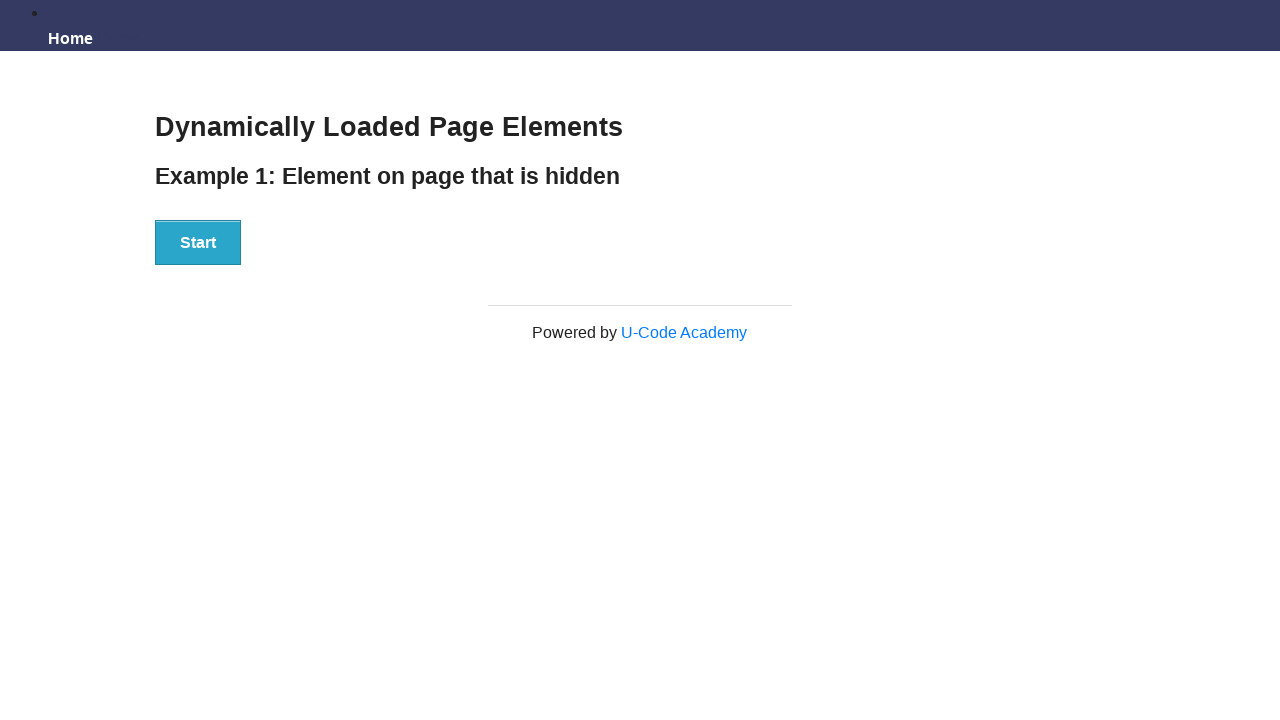

Clicked the Start button to trigger dynamic loading at (198, 242) on xpath=//button[text()='Start']
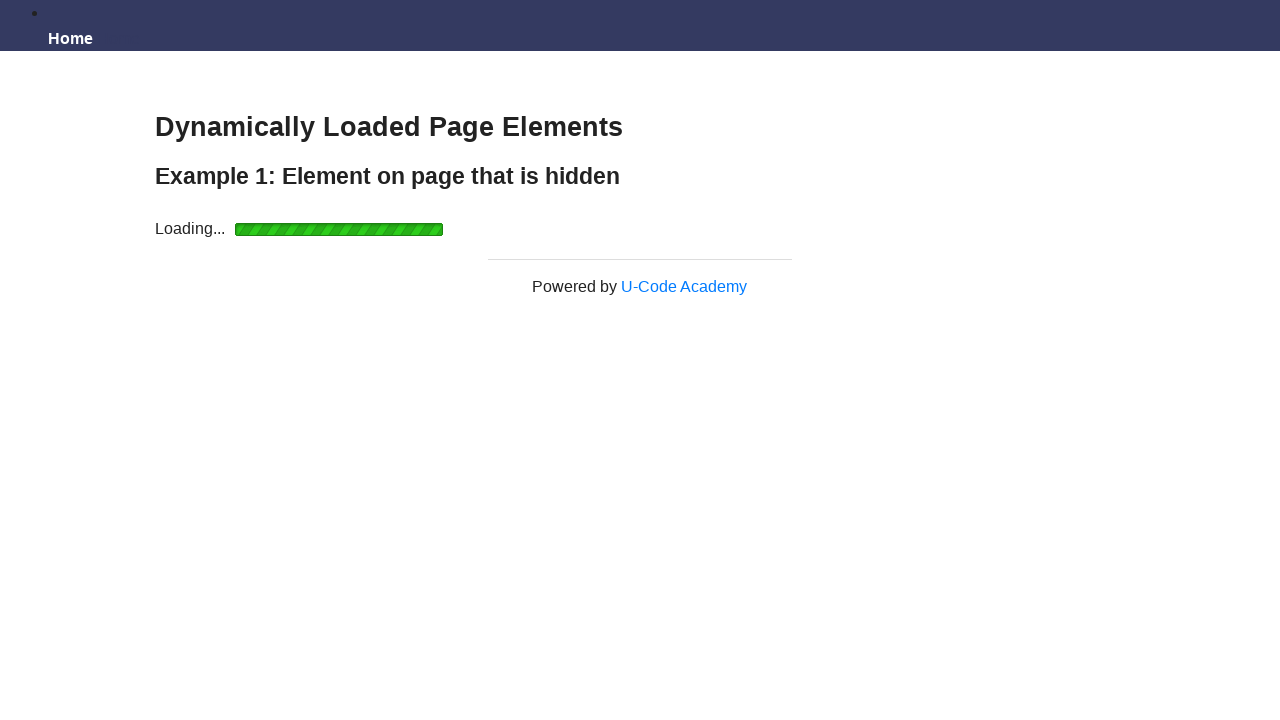

Loading indicator disappeared
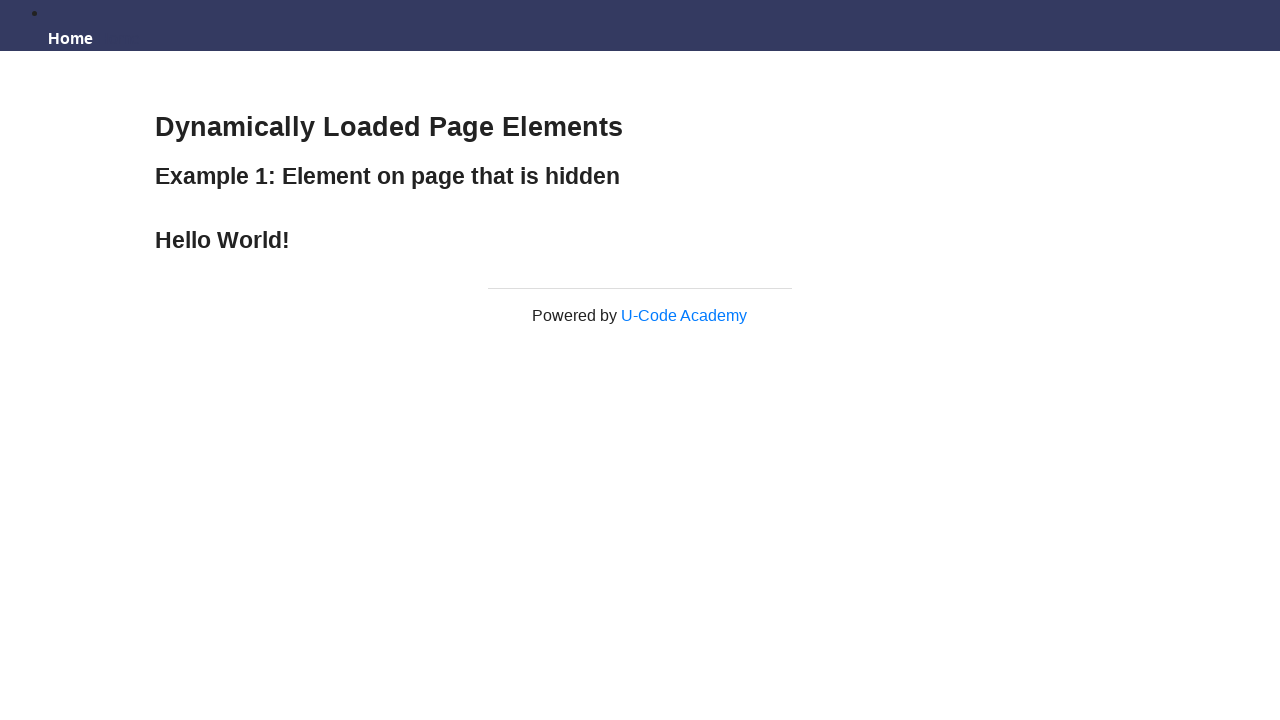

Finish message is now visible
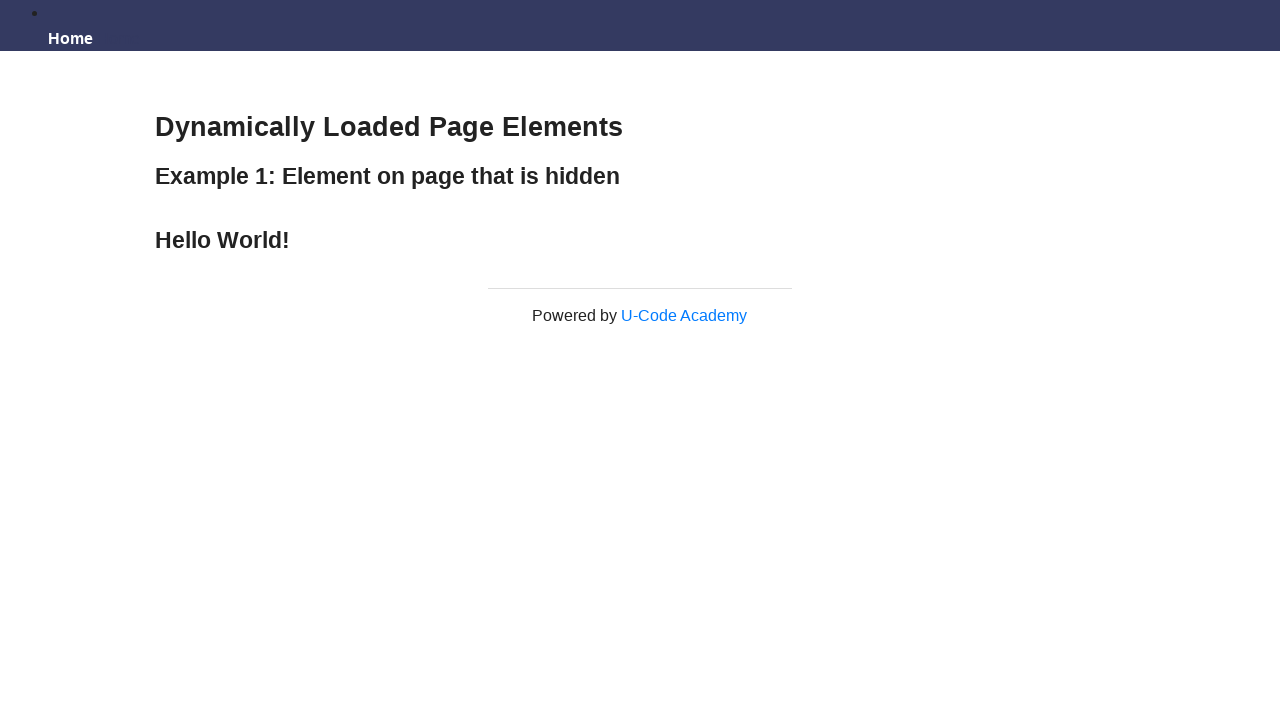

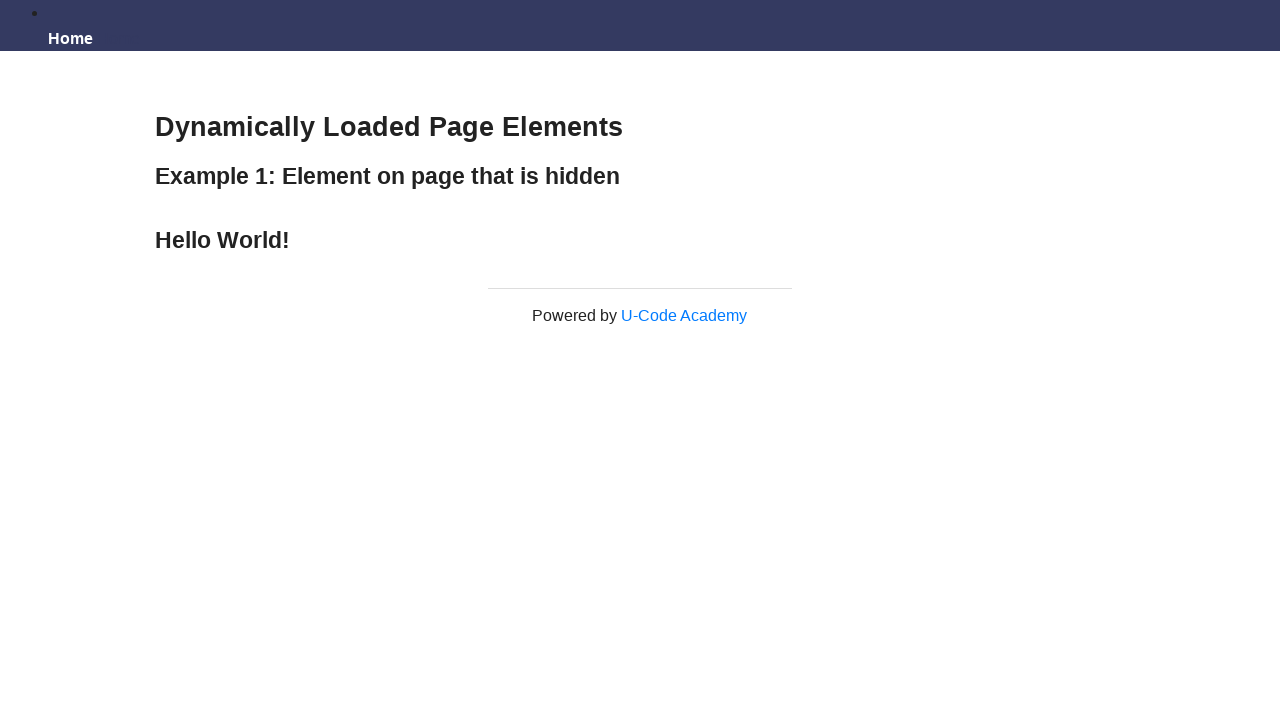